Tests window switching functionality by opening a new window and switching between parent and child windows to verify content

Starting URL: https://the-internet.herokuapp.com/

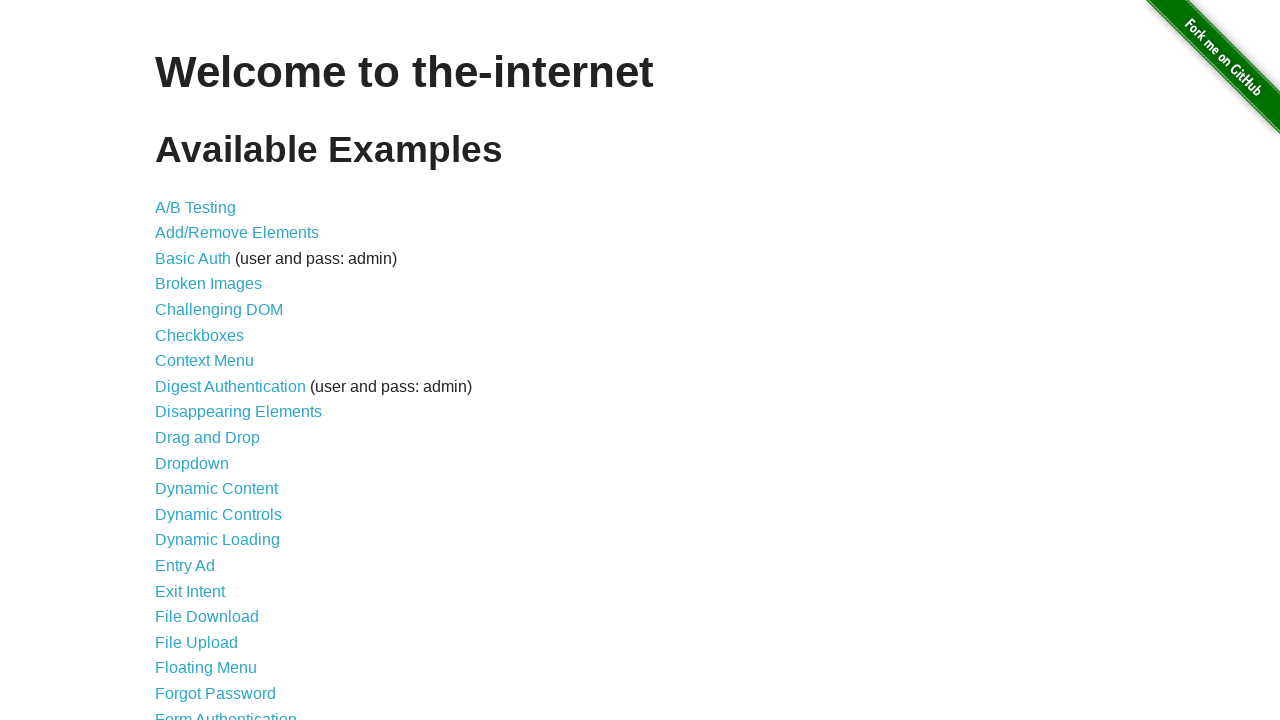

Clicked on Multiple Windows link at (218, 369) on text=Multiple Windows
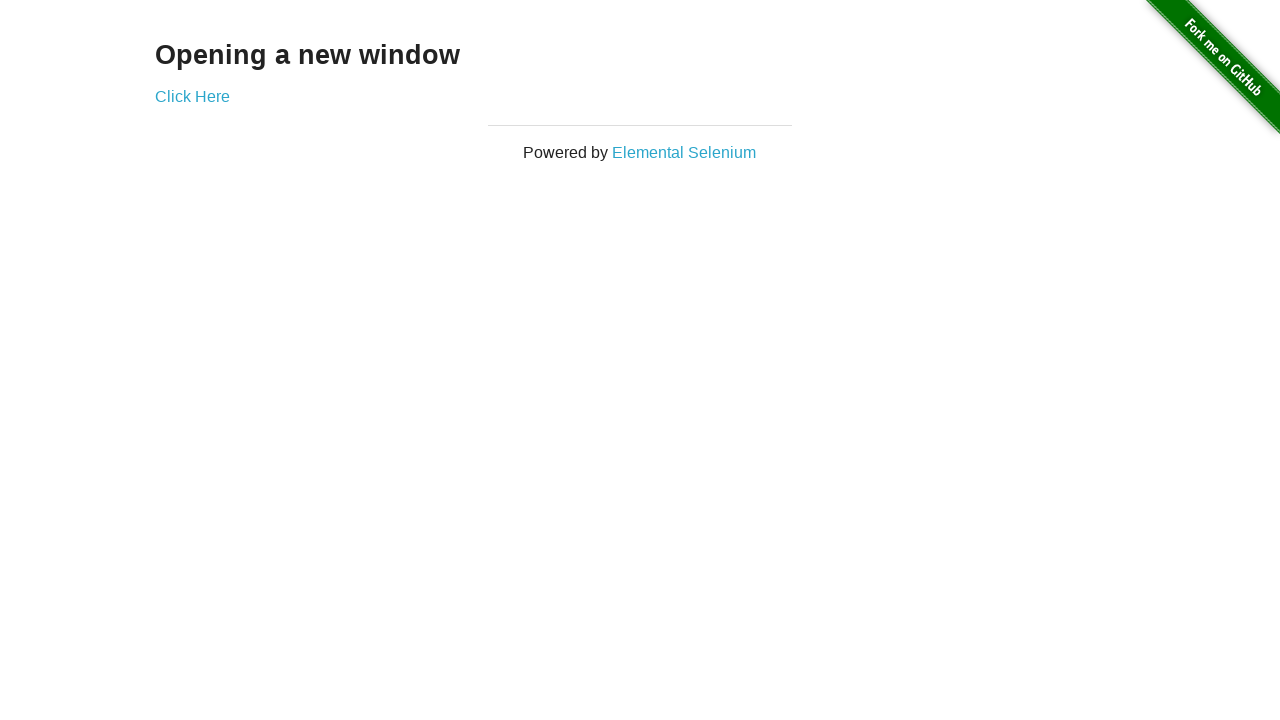

Clicked link to open new window in child tab at (192, 96) on a[target='_blank']
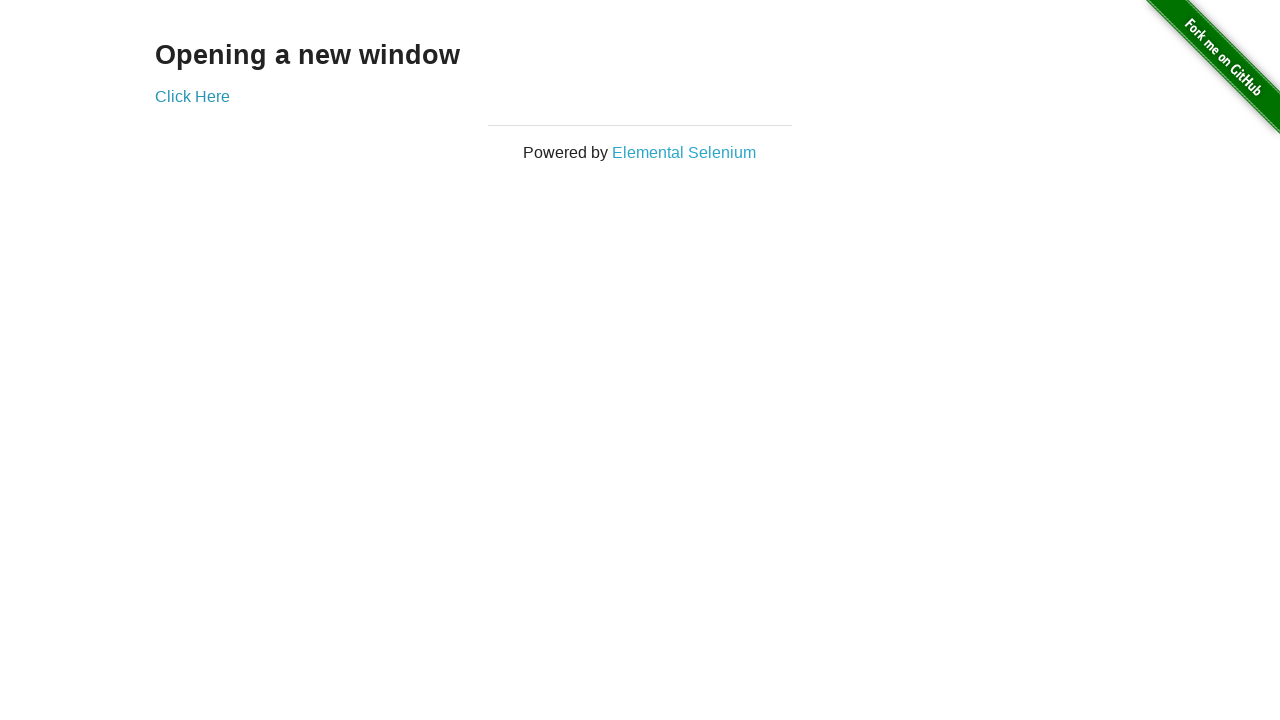

New window opened and captured
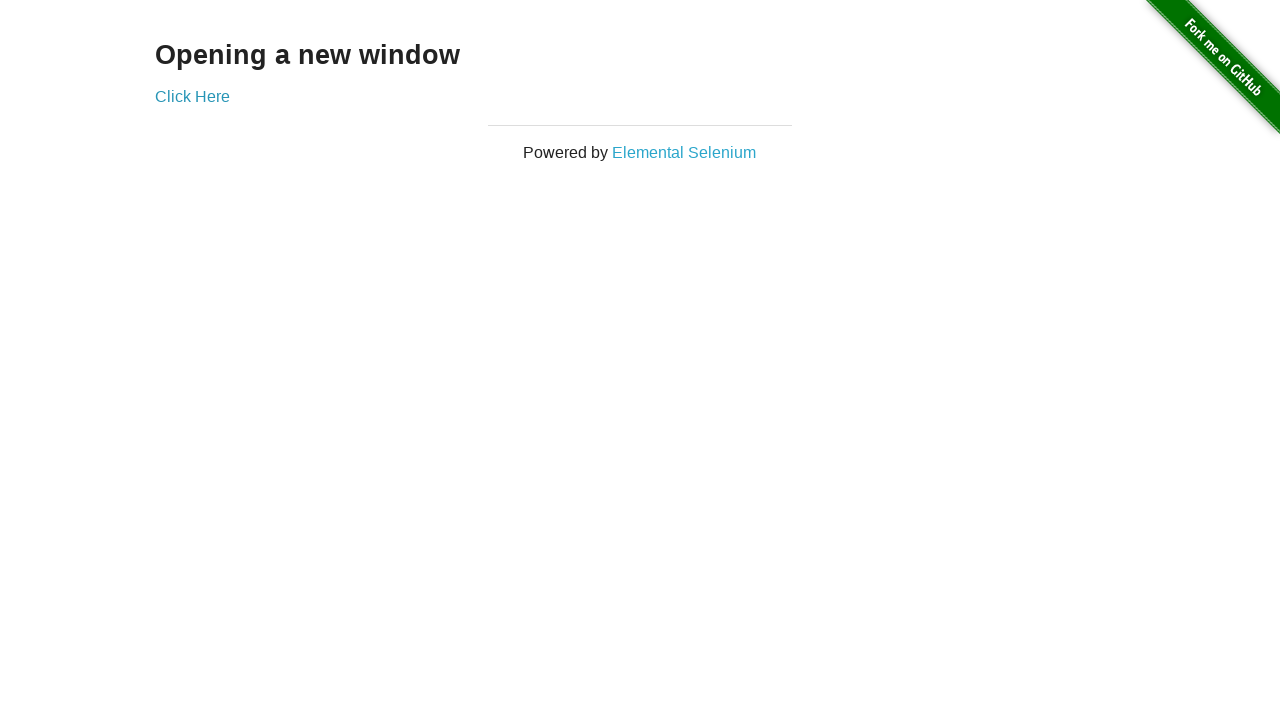

Verified 'New Window' header text in child window
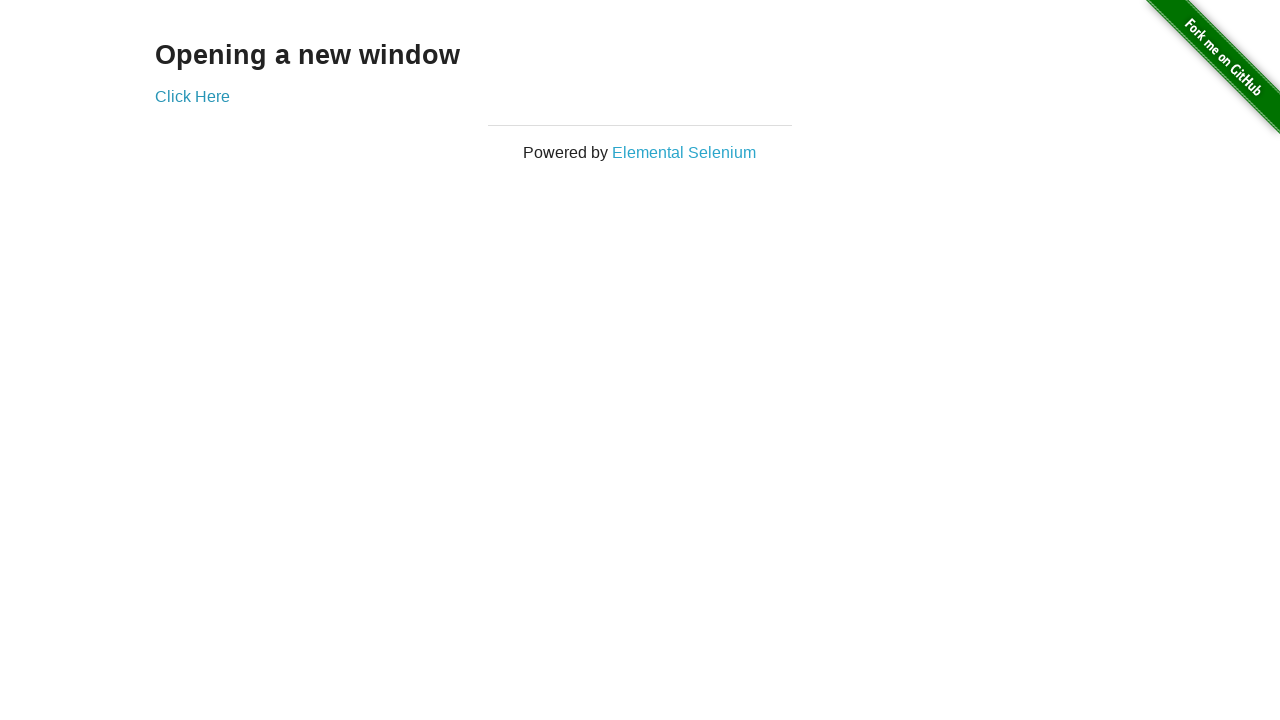

Verified 'Opening a new window' header text in parent window
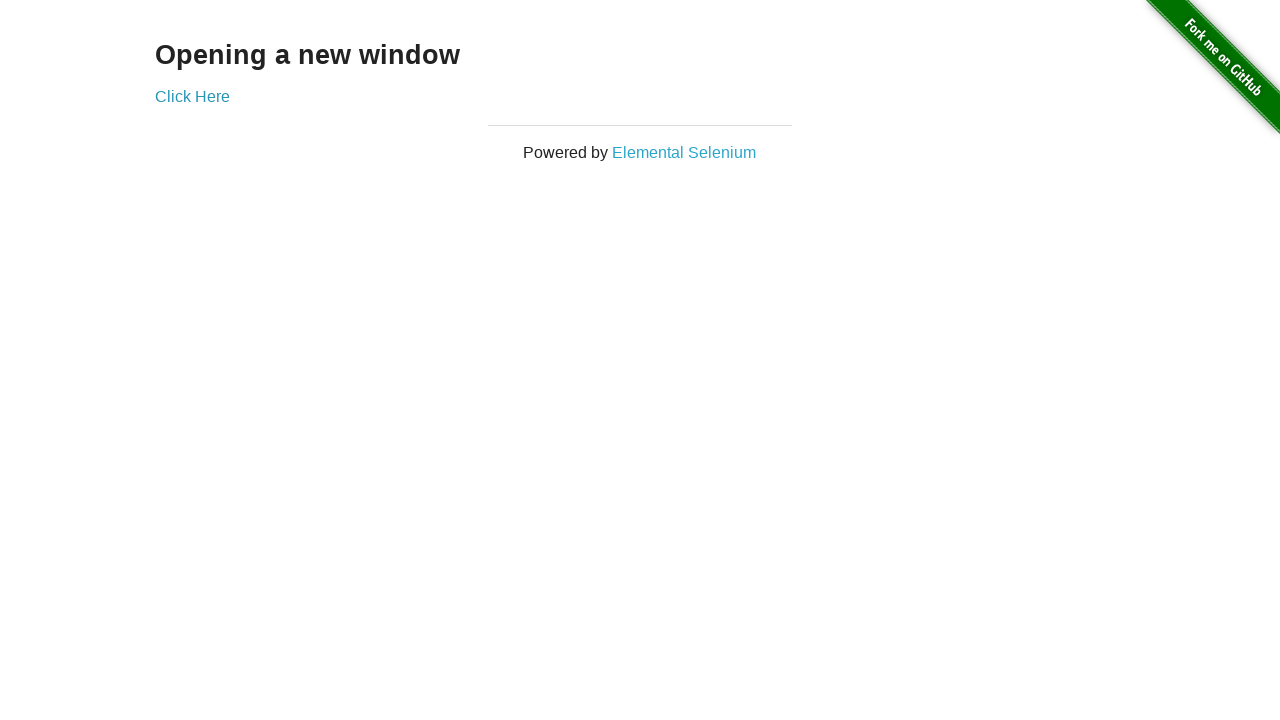

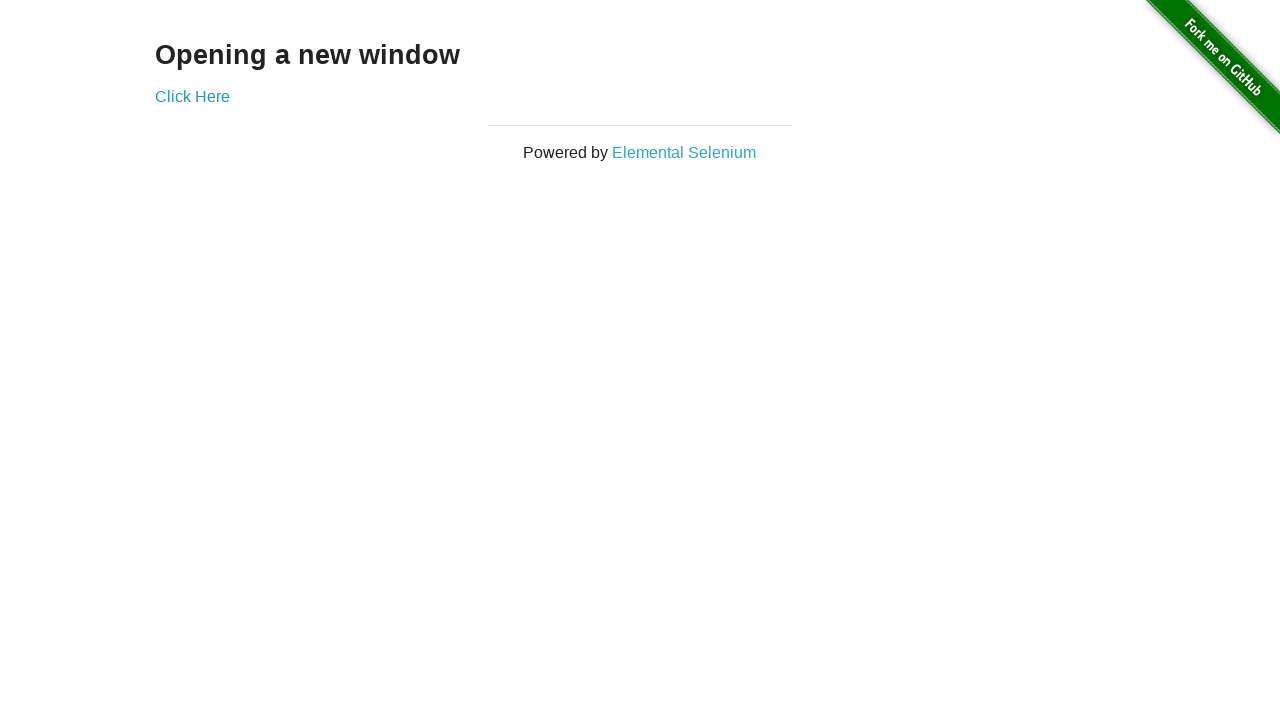